Tests multiplication operation on a calculator by entering two numbers and verifying the product

Starting URL: https://testsheepnz.github.io/BasicCalculator.html

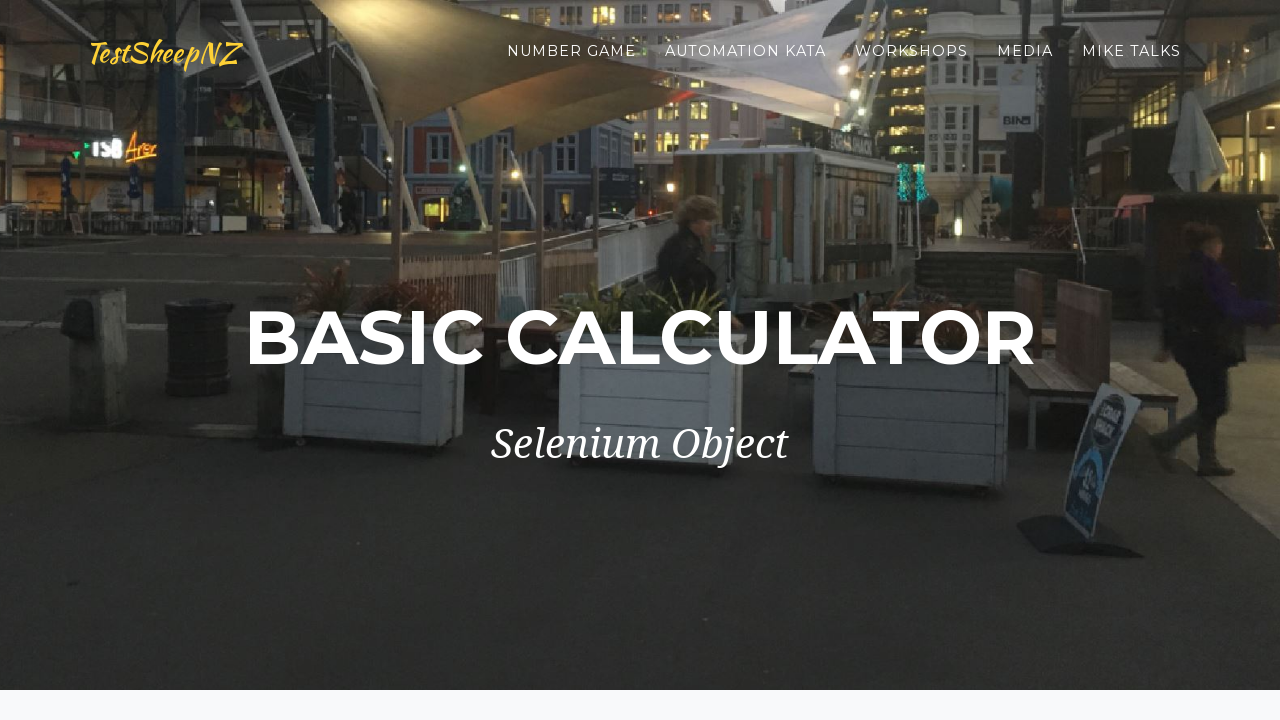

Entered first number '8' into number1 field on input[name='number1']
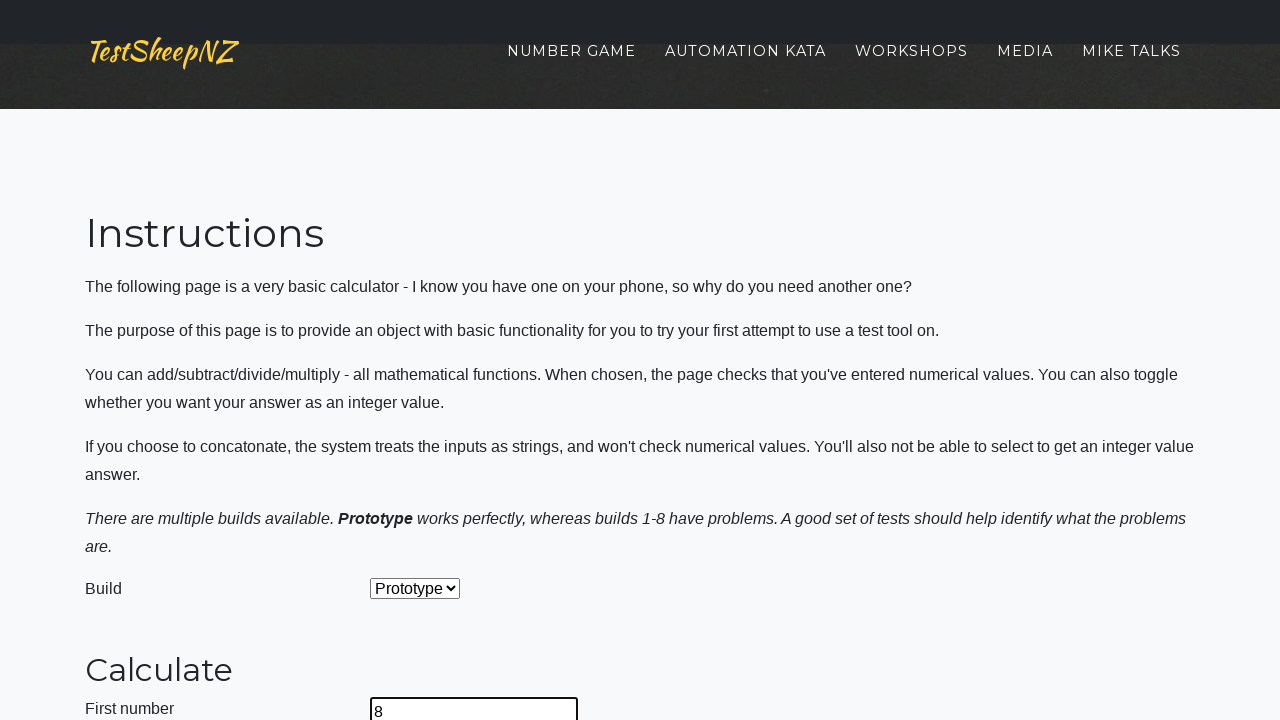

Entered second number '8' into number2 field on input[name='number2']
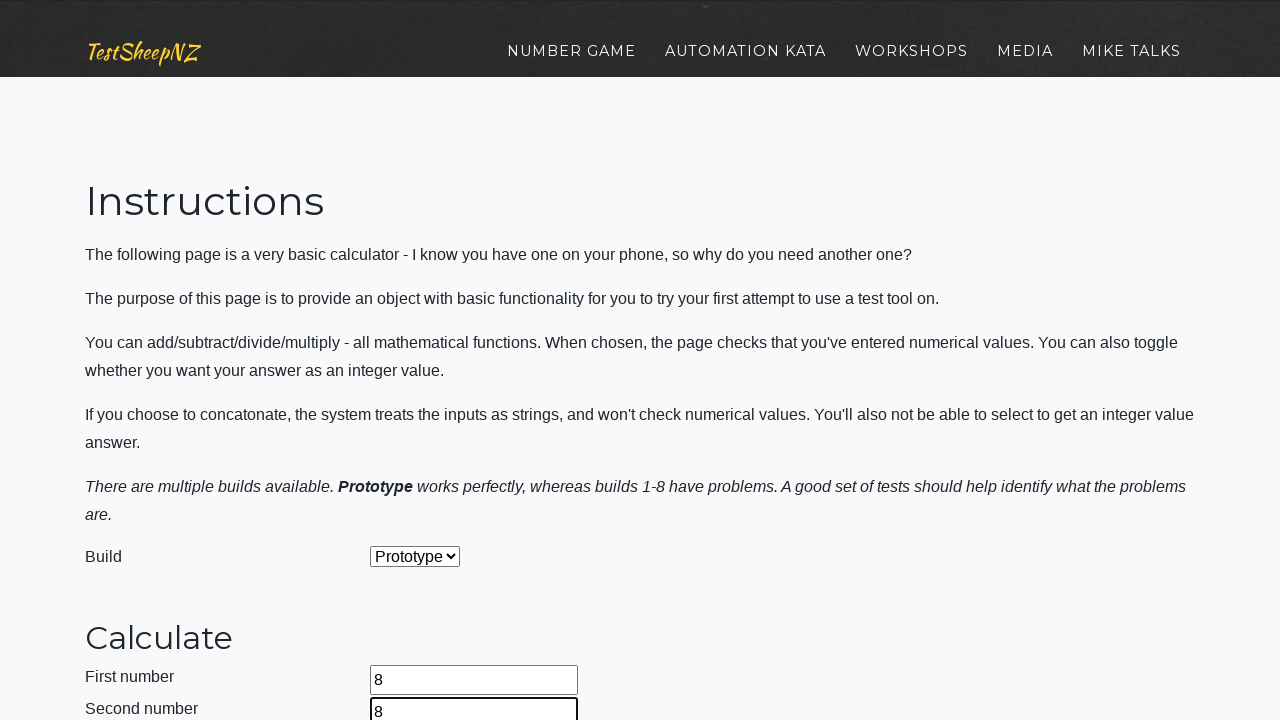

Selected multiplication operation from dropdown on select[name='selectOperation']
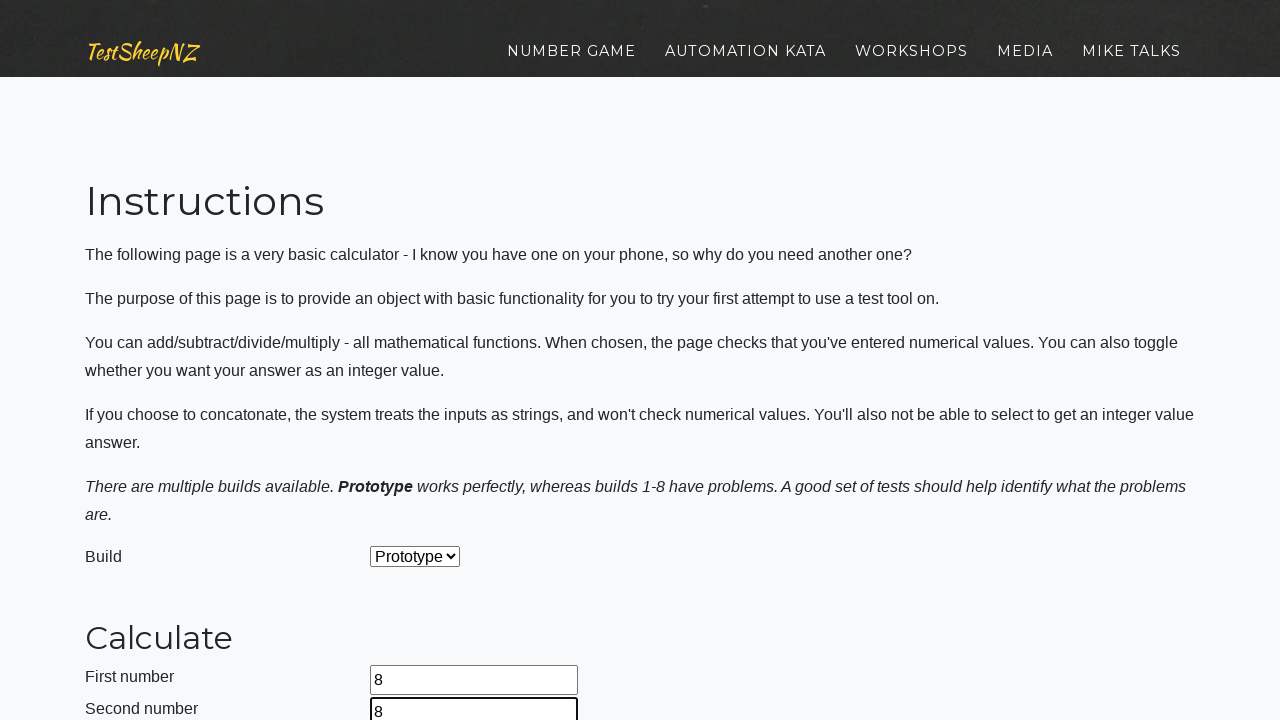

Clicked calculate button to perform multiplication at (422, 361) on #calculateButton
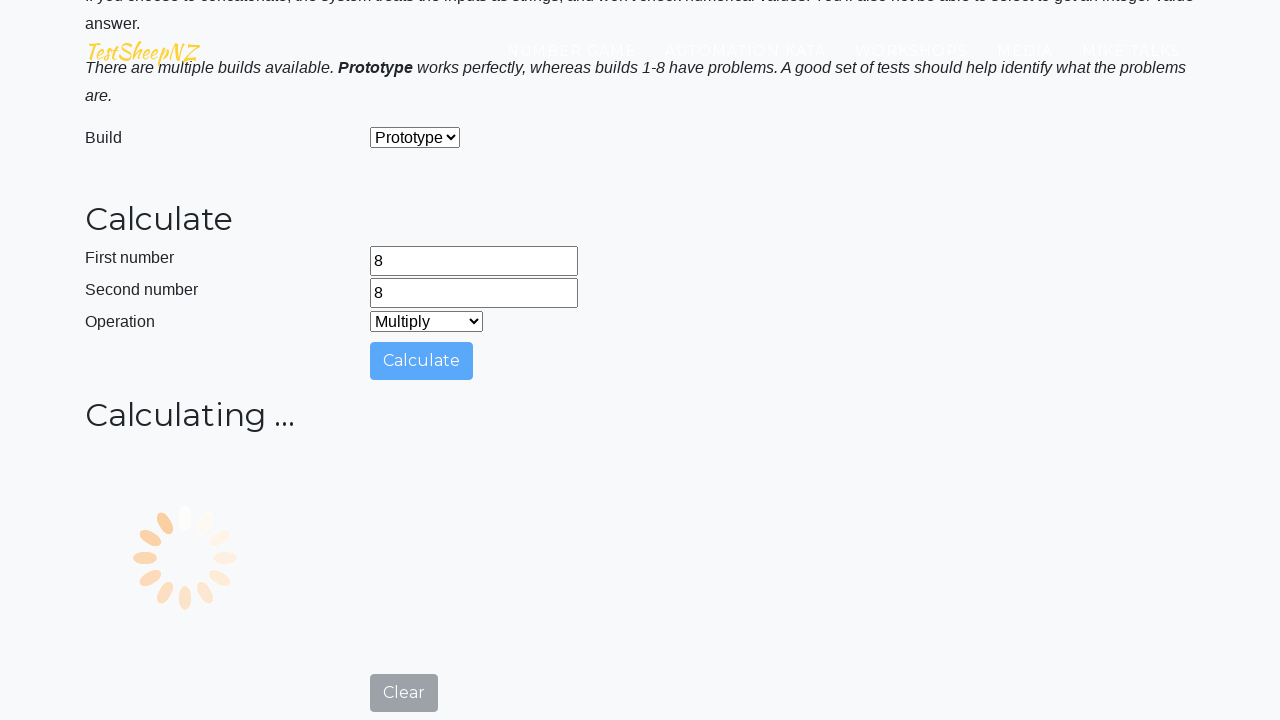

Retrieved result from answer field
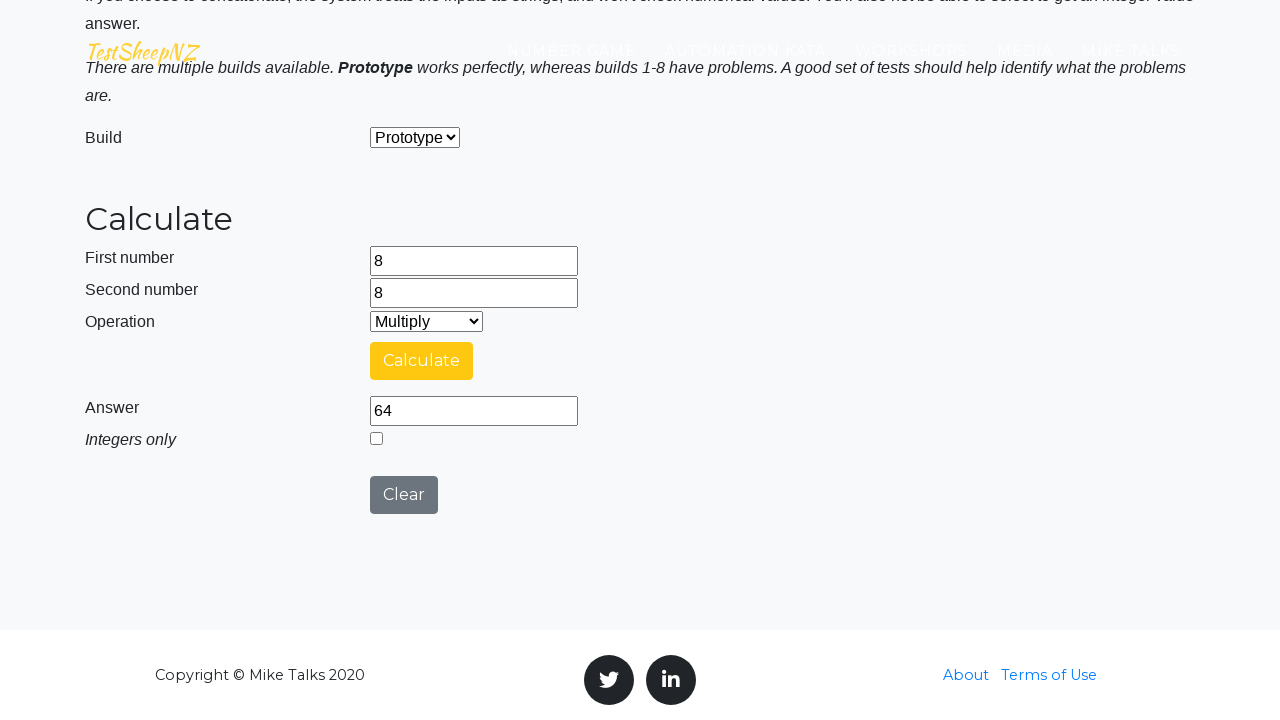

Verified multiplication result equals '64'
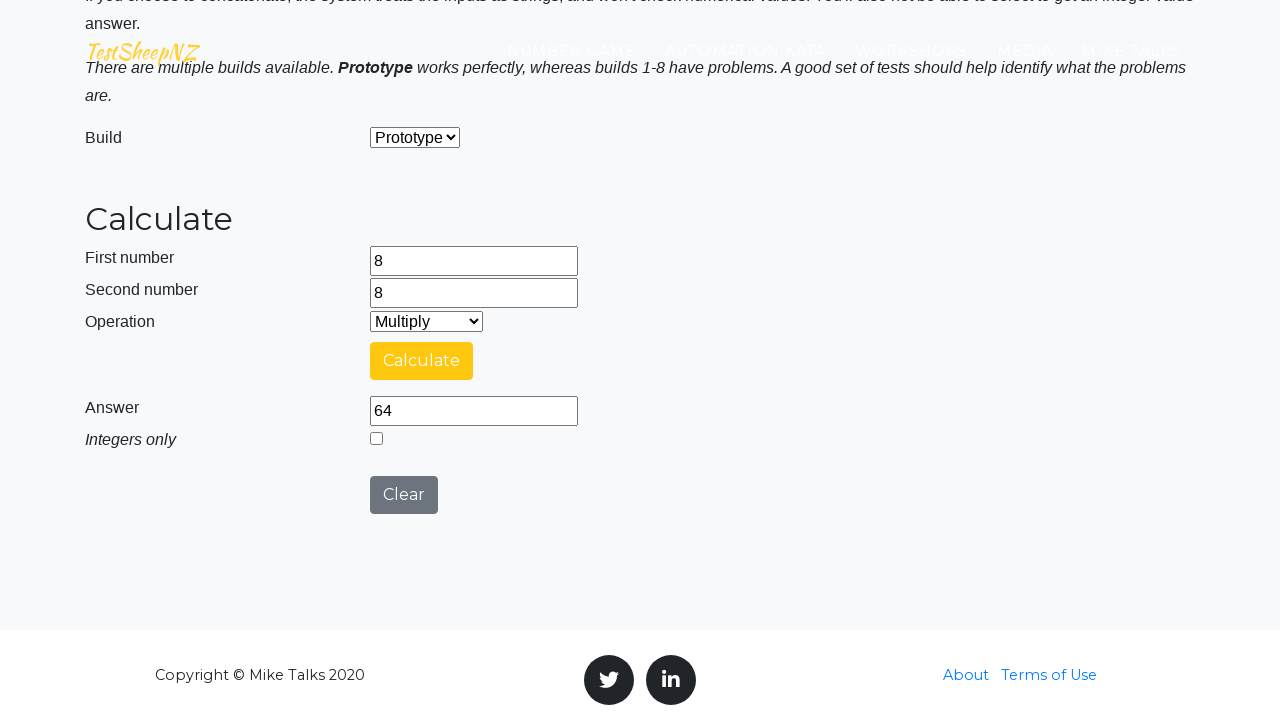

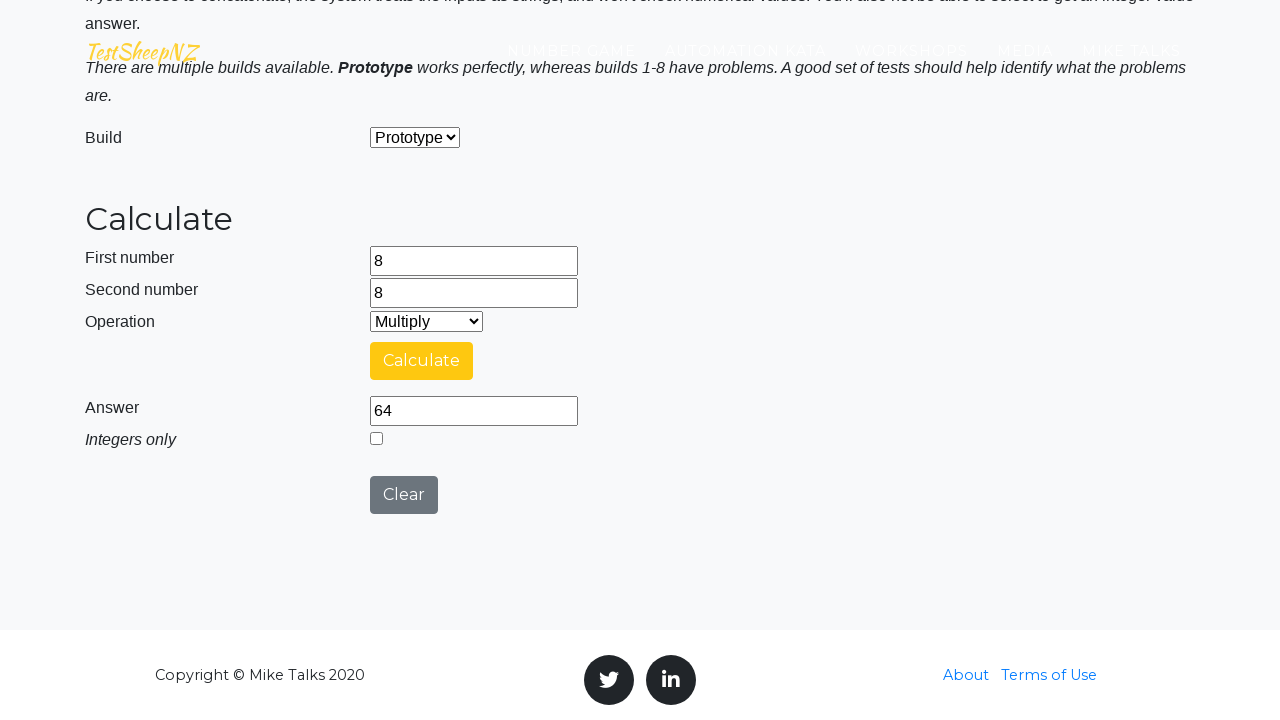